Navigates to the RedBus website homepage and maximizes the browser window

Starting URL: https://www.redbus.in/

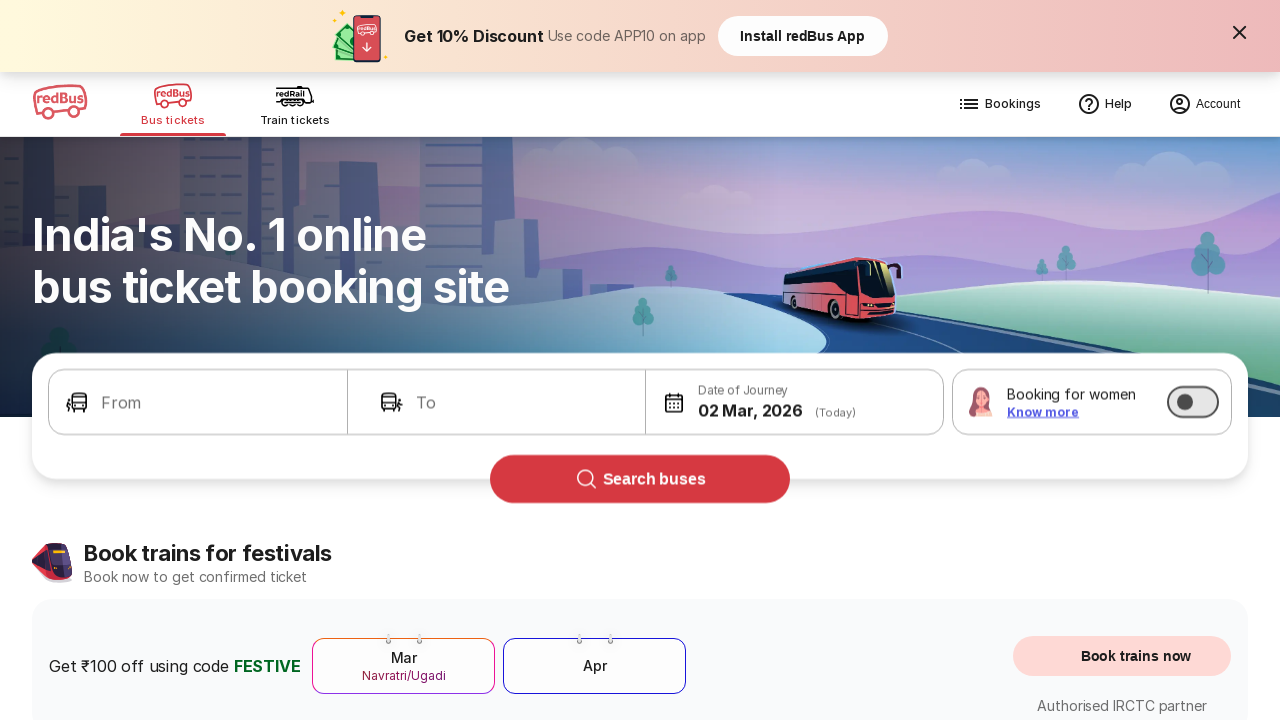

Waited for page to reach domcontentloaded state
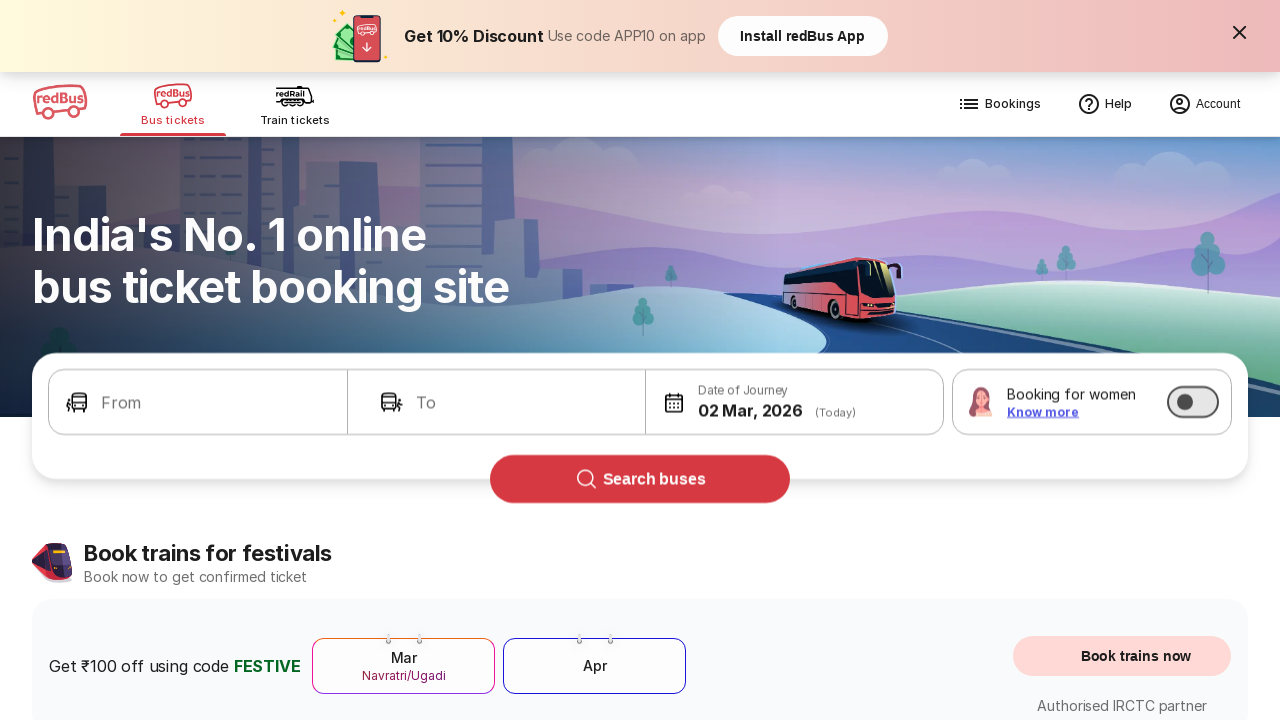

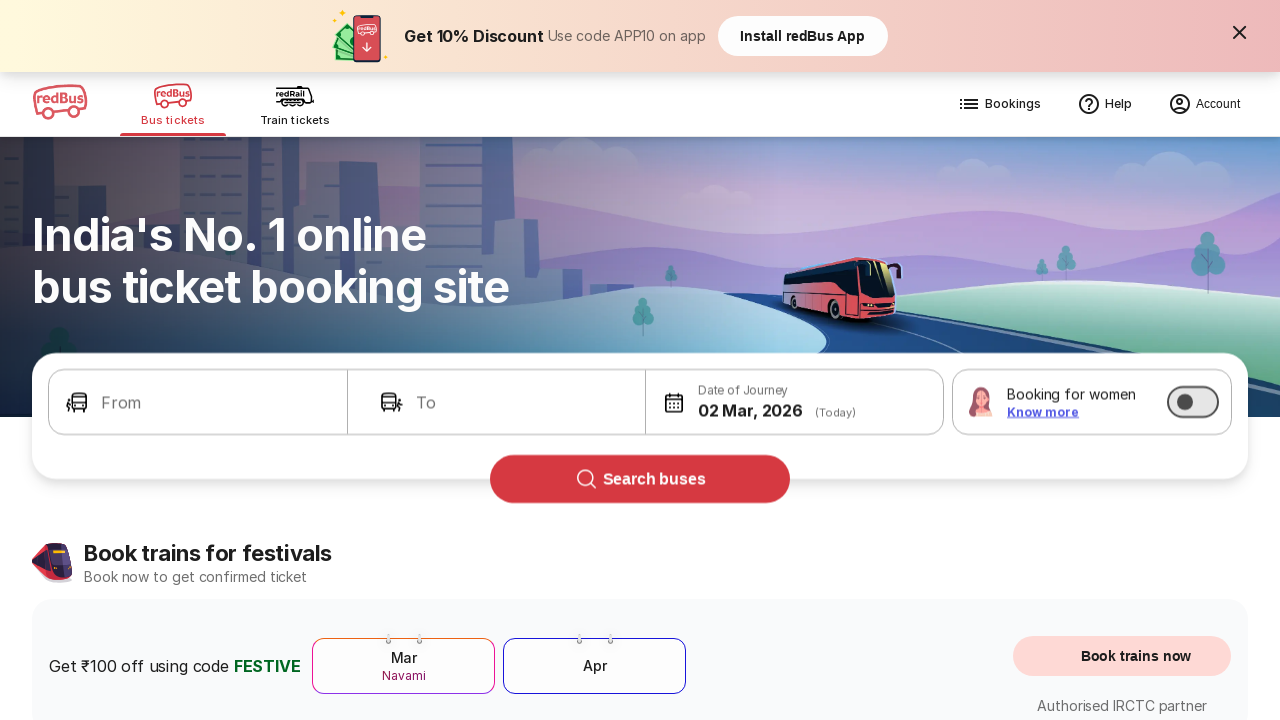